Tests form submission on DemoQA text-box page by filling username and email fields using input tag selection and clicking submit

Starting URL: https://demoqa.com/text-box

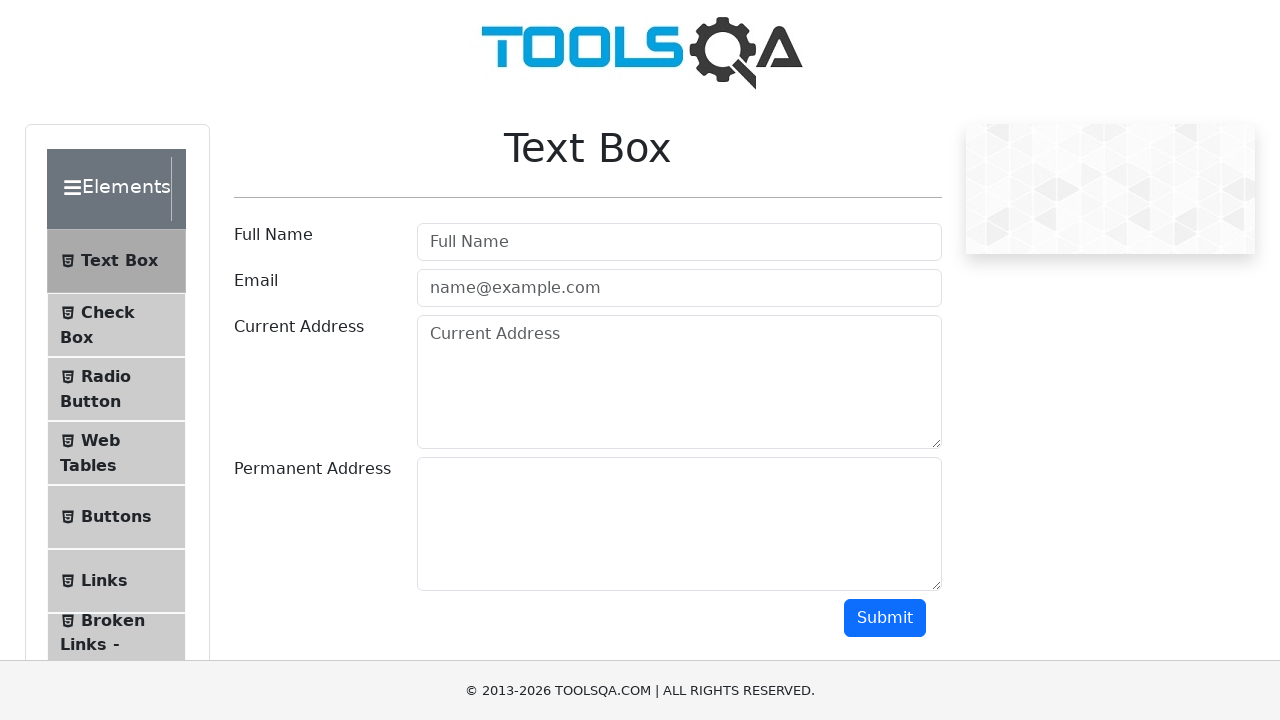

Navigated to DemoQA text-box page
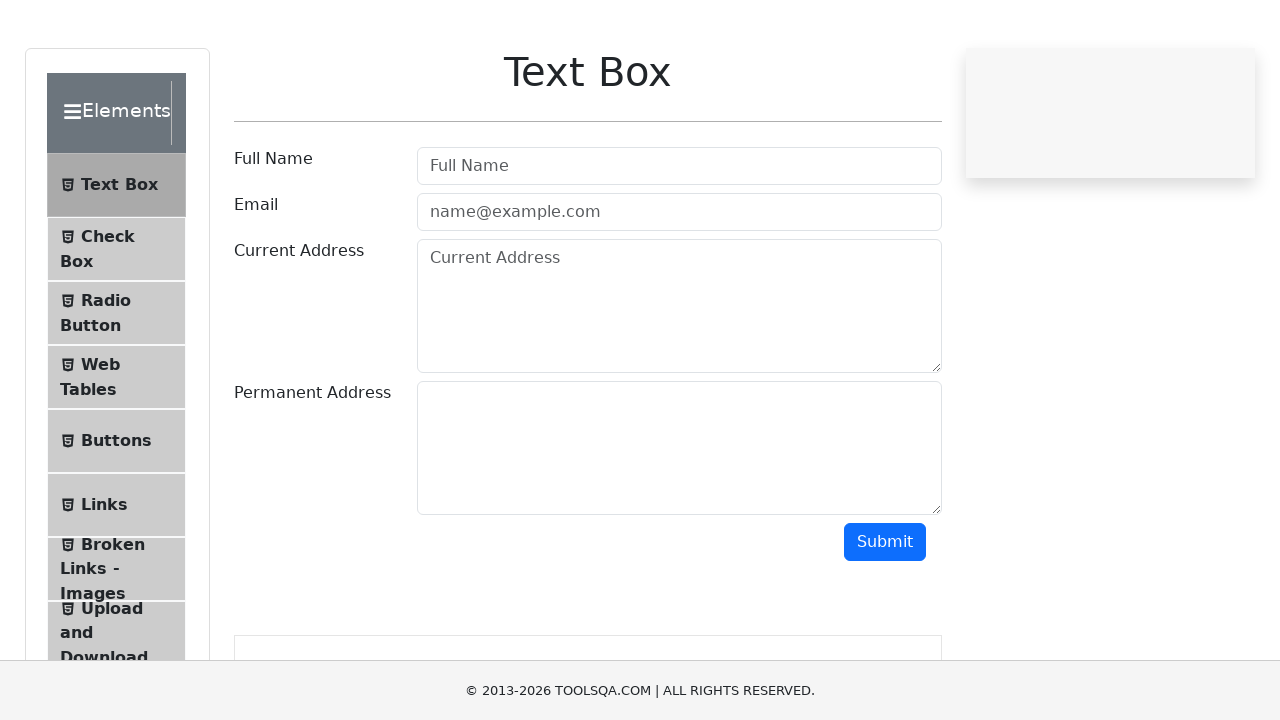

Located all input elements on the page
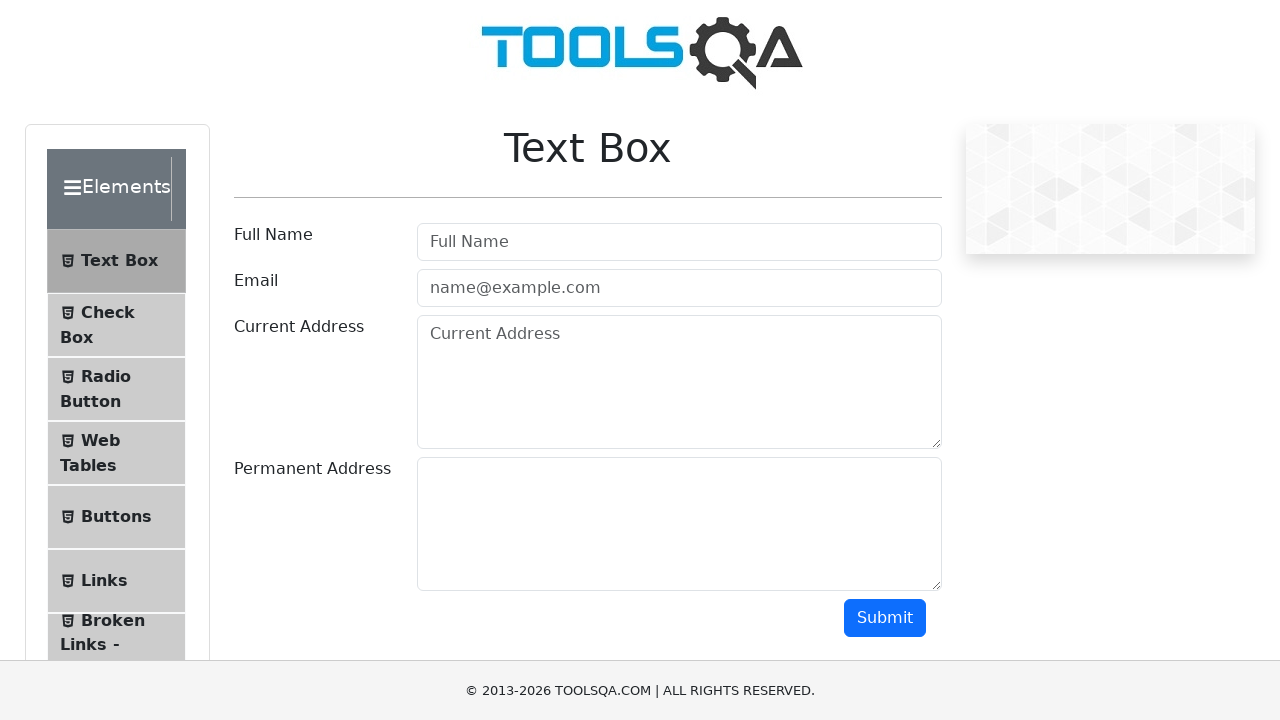

Filled username field with 'shondi Akter' on input >> nth=0
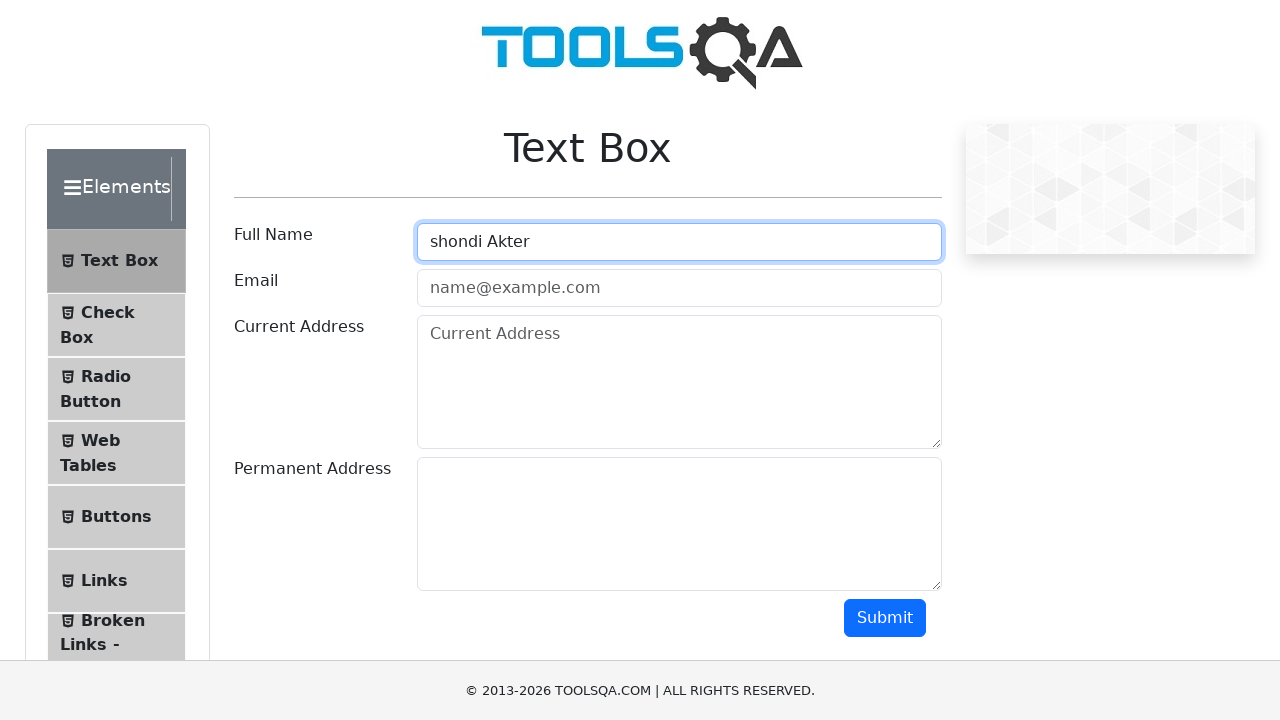

Filled email field with 'shondi@test.com' on input >> nth=1
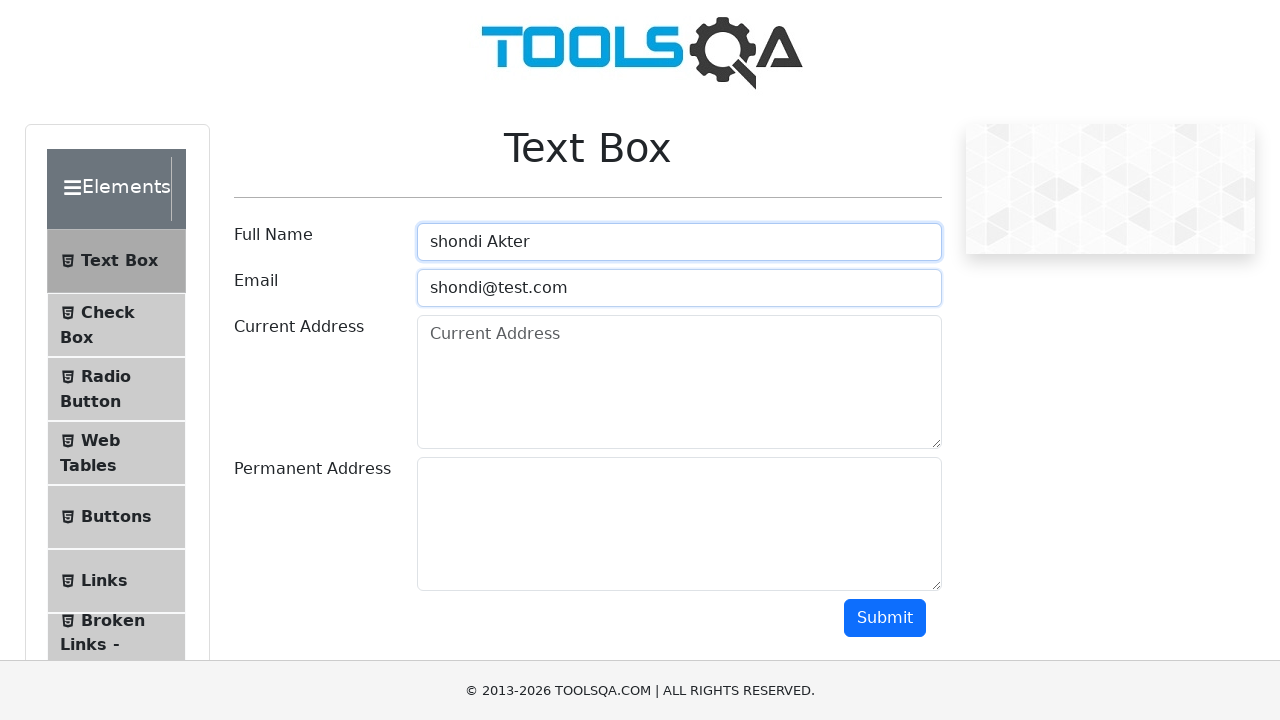

Clicked submit button to submit the form at (885, 618) on #submit
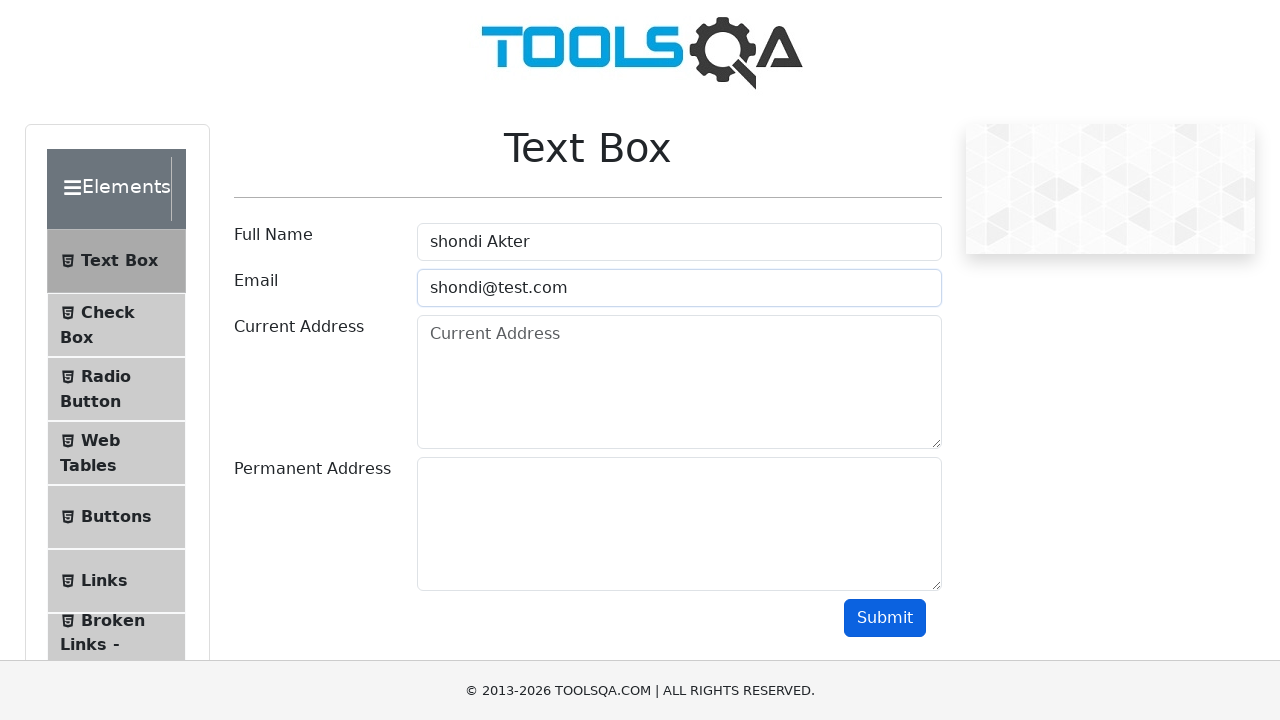

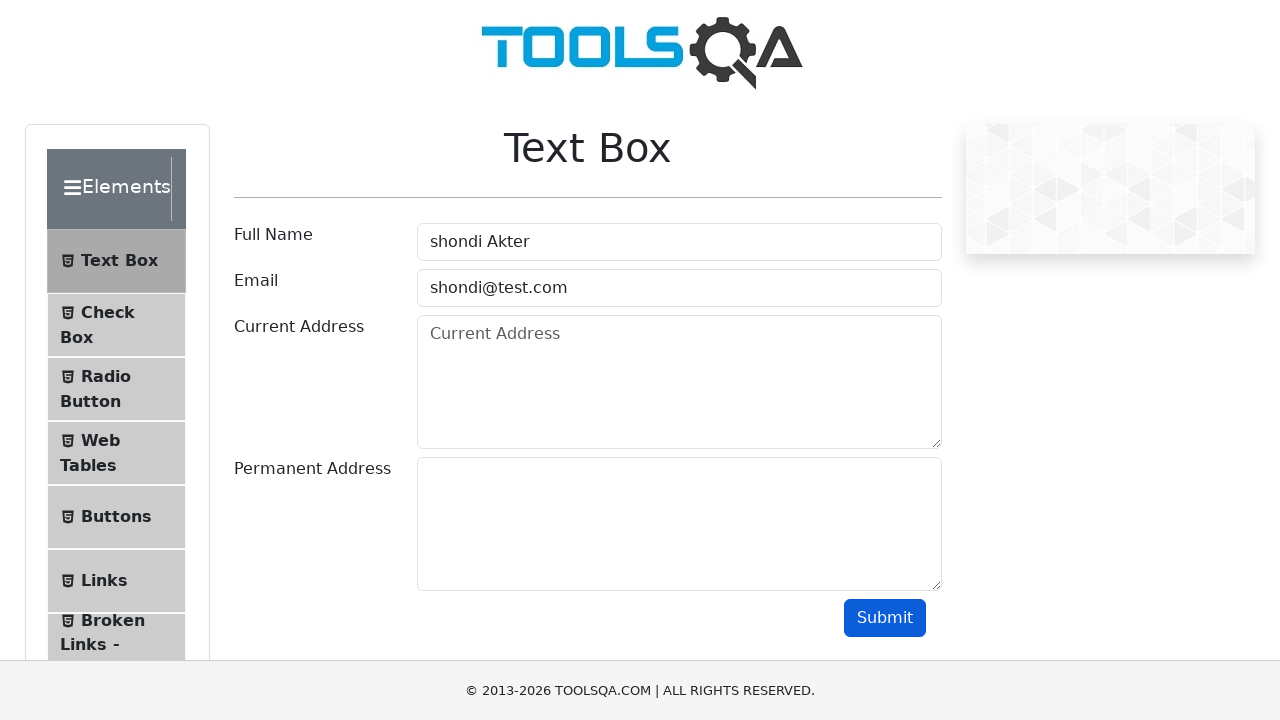